Tests the login form validation by clicking the login button without entering credentials and verifying that the appropriate error message "Username is required" is displayed.

Starting URL: https://www.saucedemo.com/

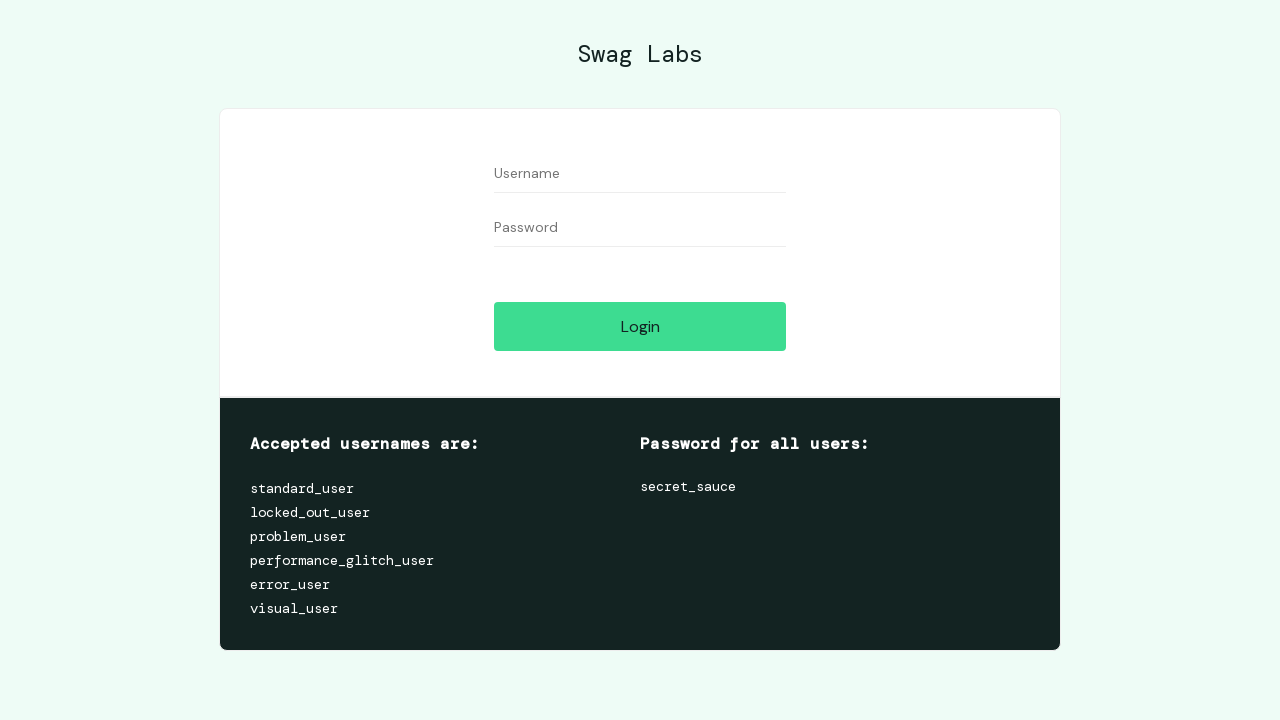

Clicked login button without entering credentials at (640, 326) on #login-button
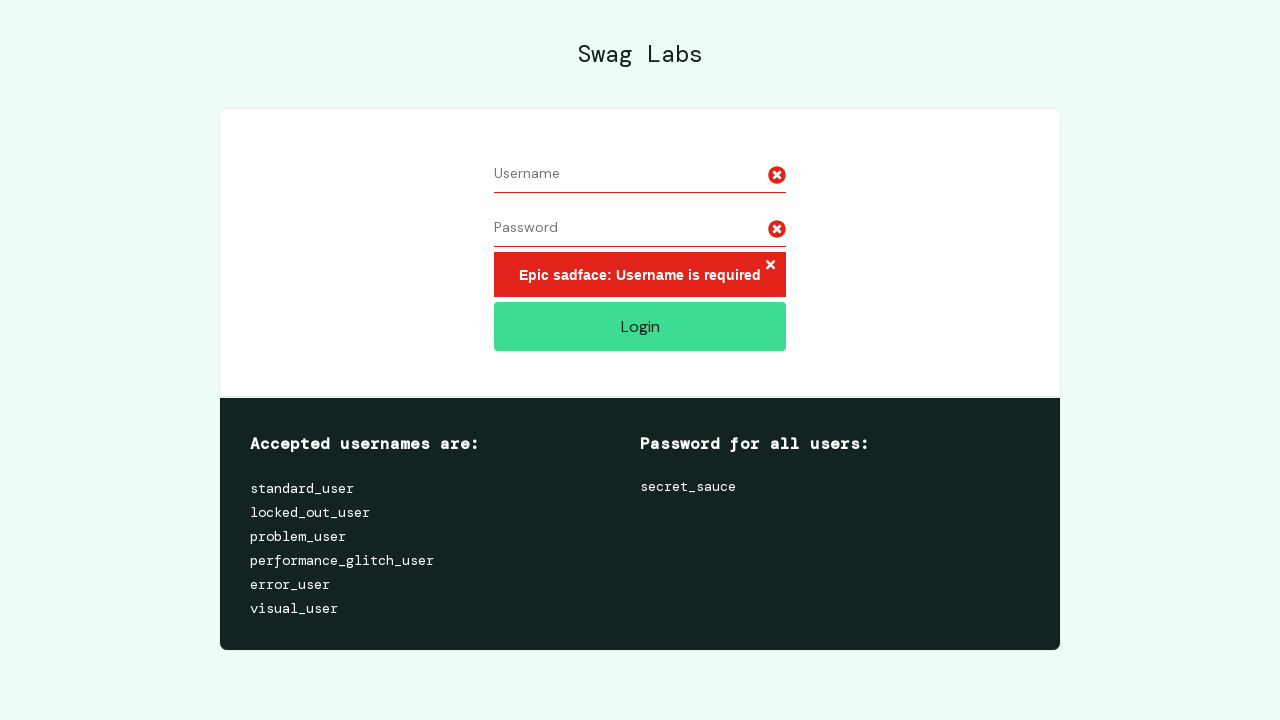

Error message container appeared
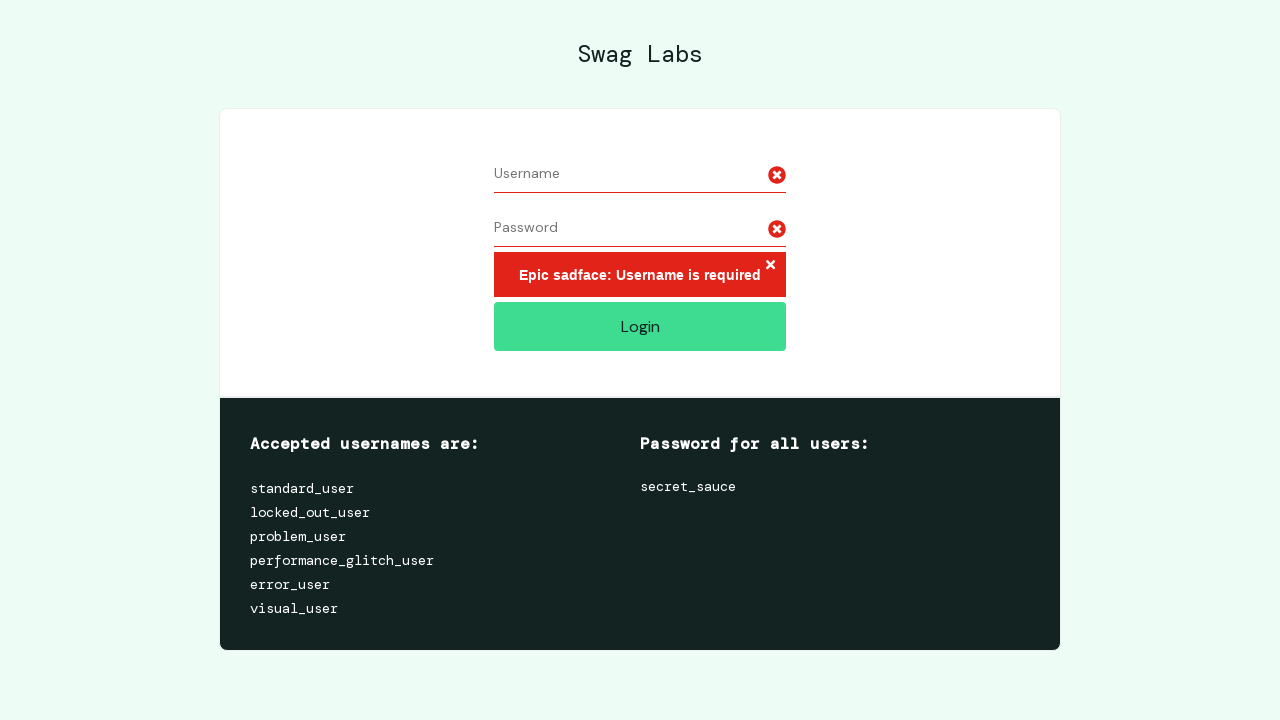

Retrieved error message text content
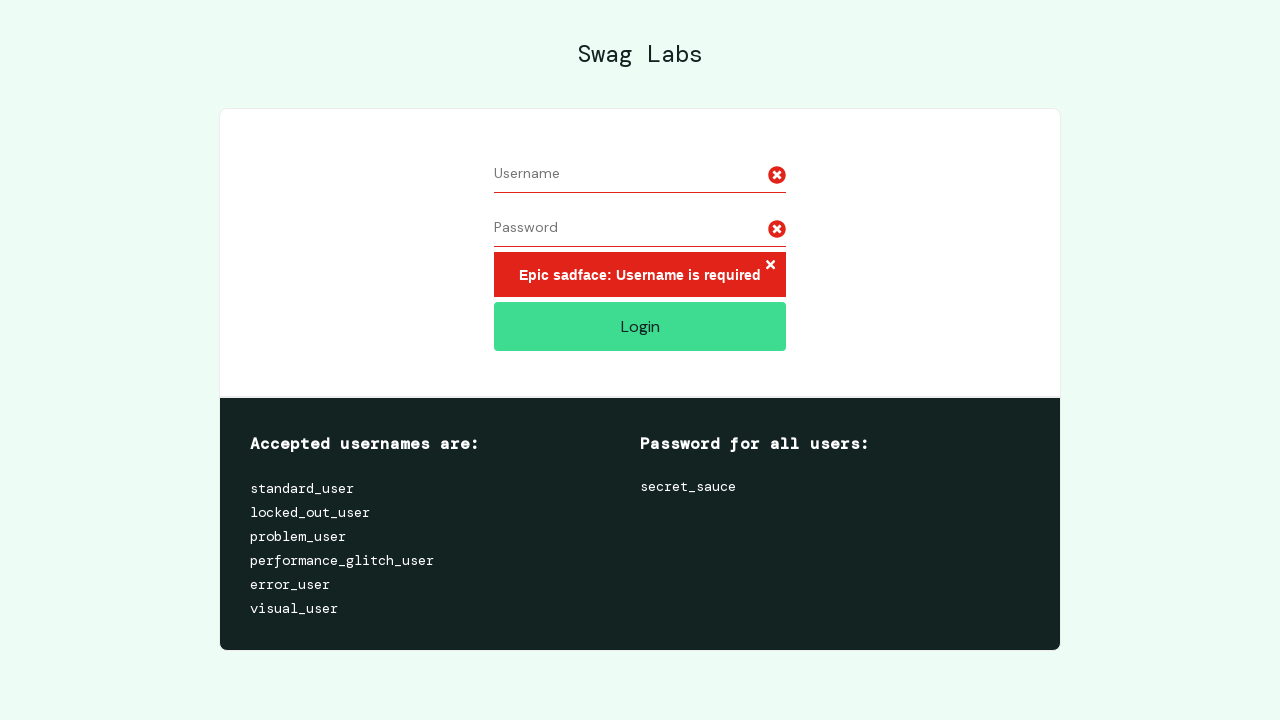

Verified error message displays 'Epic sadface: Username is required'
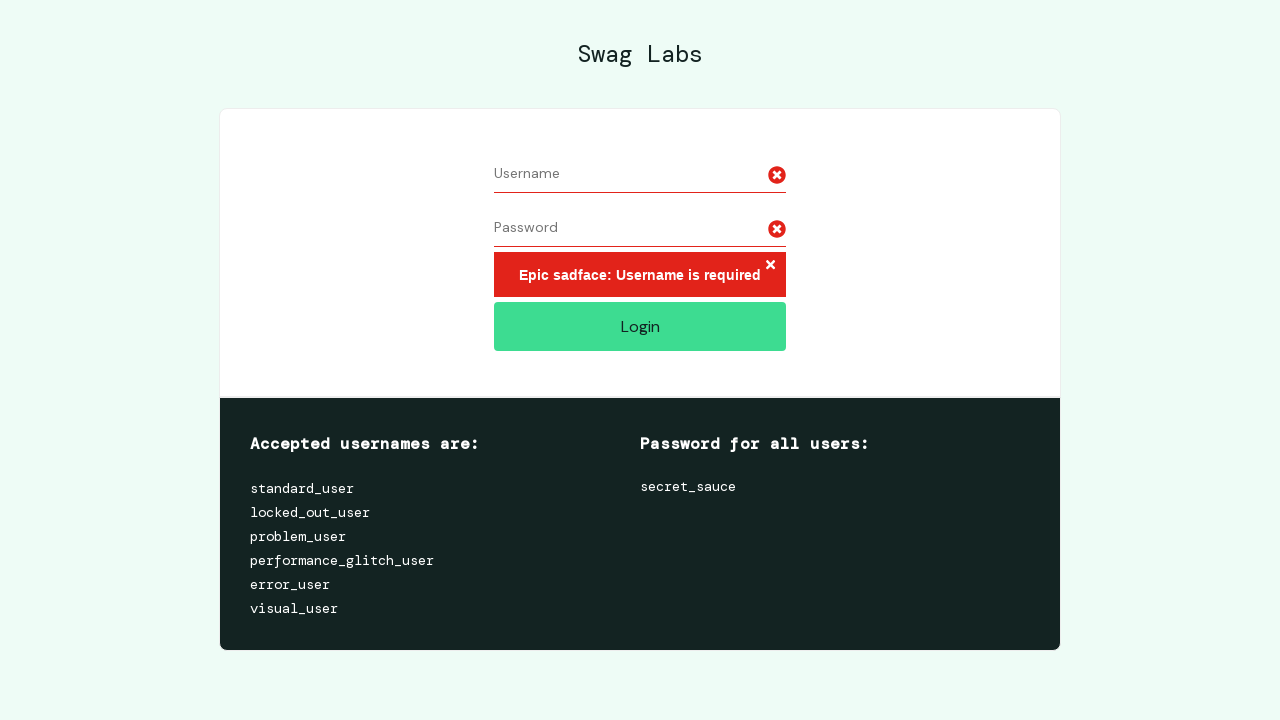

Verified page URL remained at https://www.saucedemo.com/
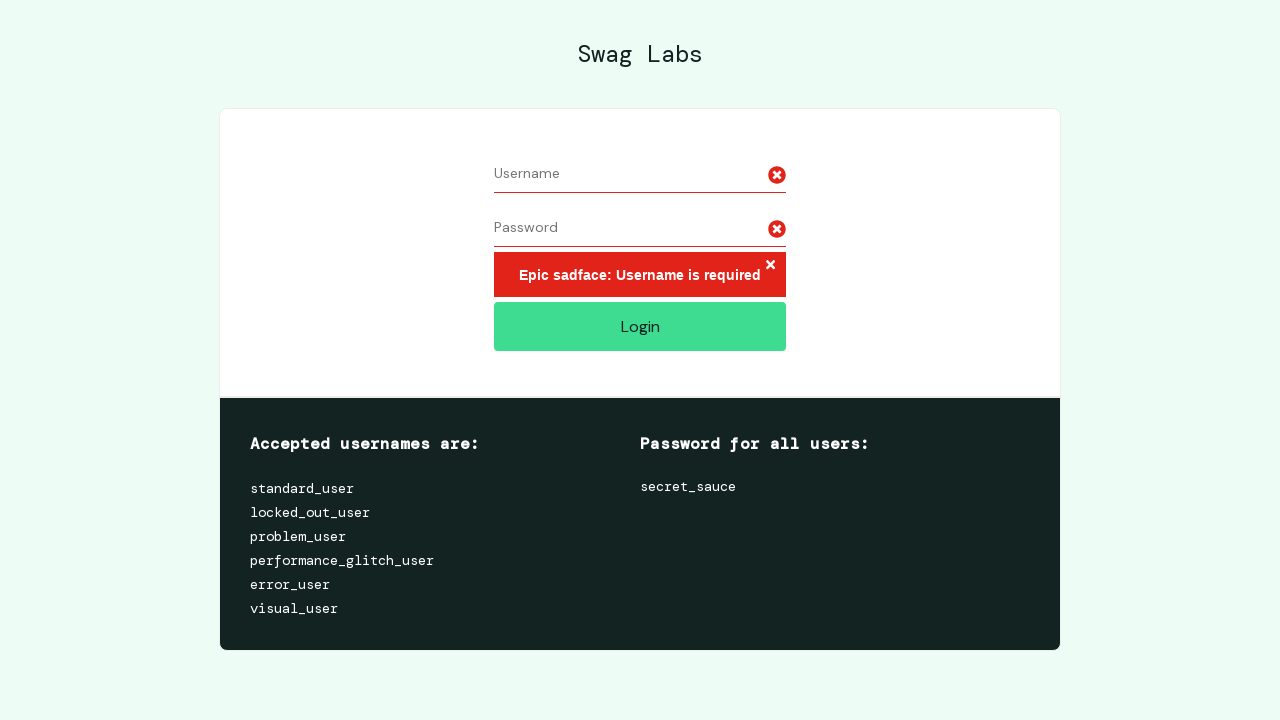

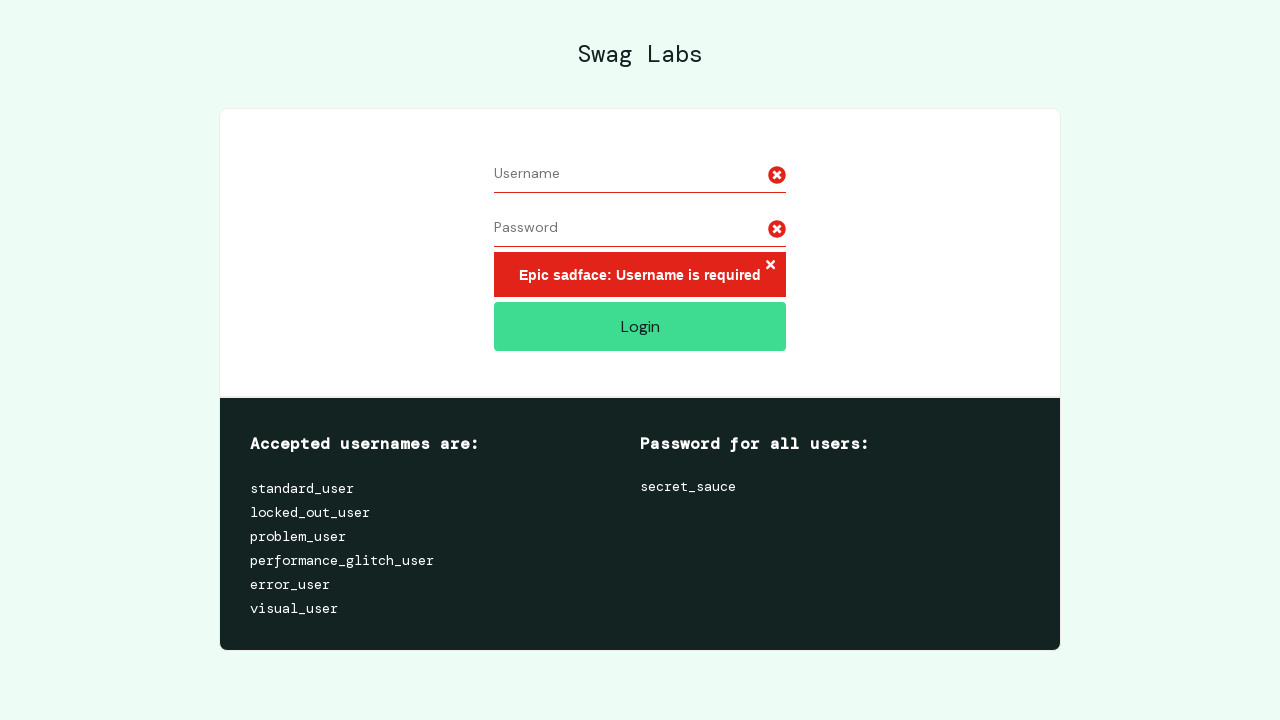